Fills out a comprehensive web form including text inputs, radio buttons, checkboxes, dropdowns, and date picker, then submits the form and verifies successful submission

Starting URL: https://formy-project.herokuapp.com/form

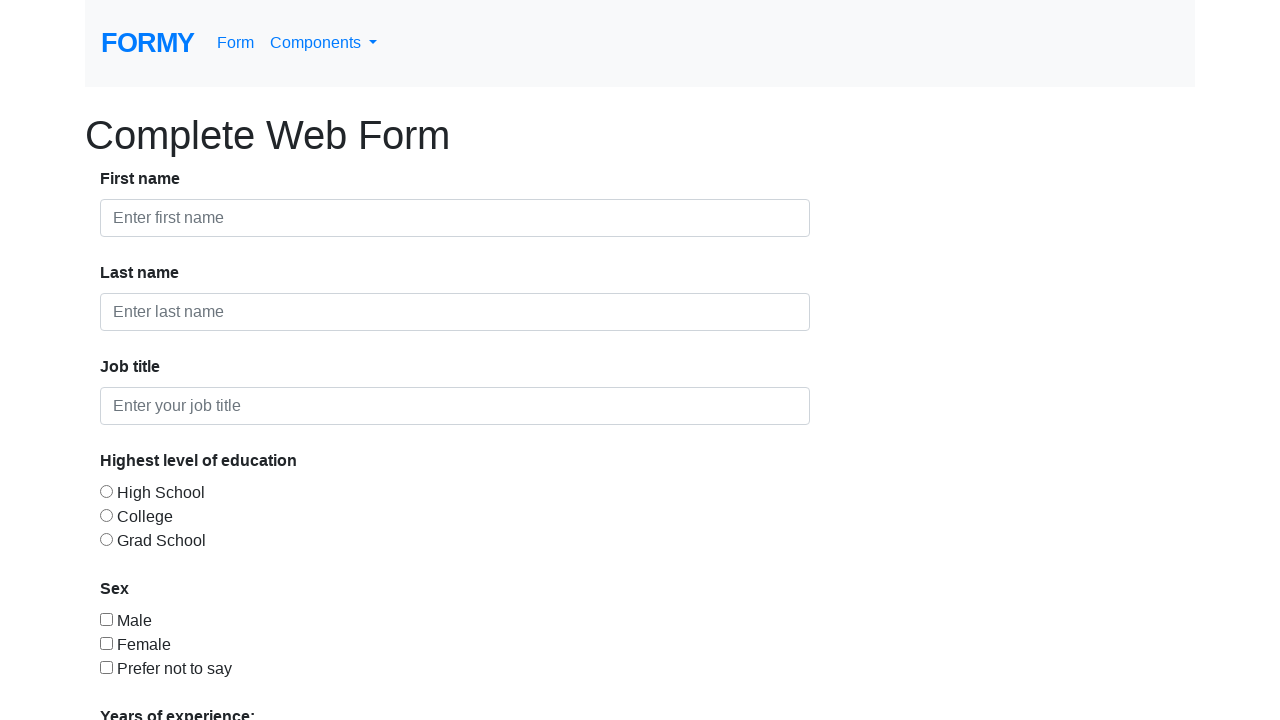

Filled first name field with 'João' on #first-name
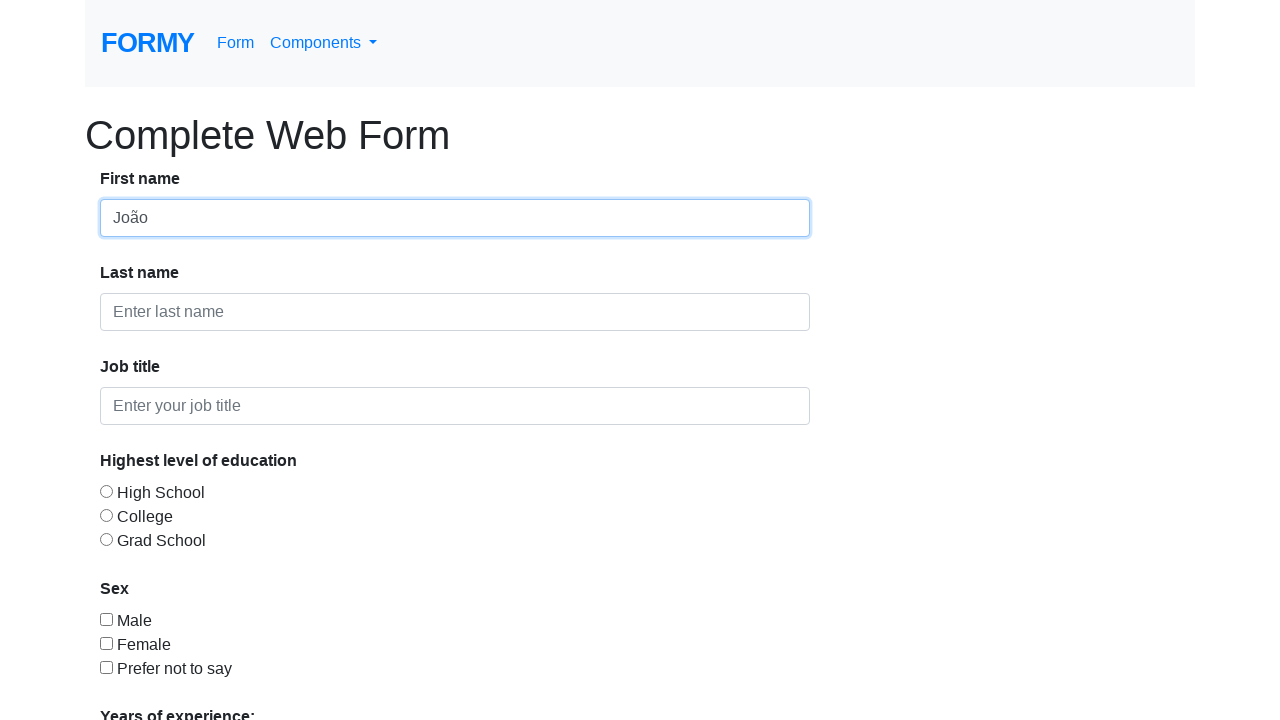

Filled last name field with 'Silva' on #last-name
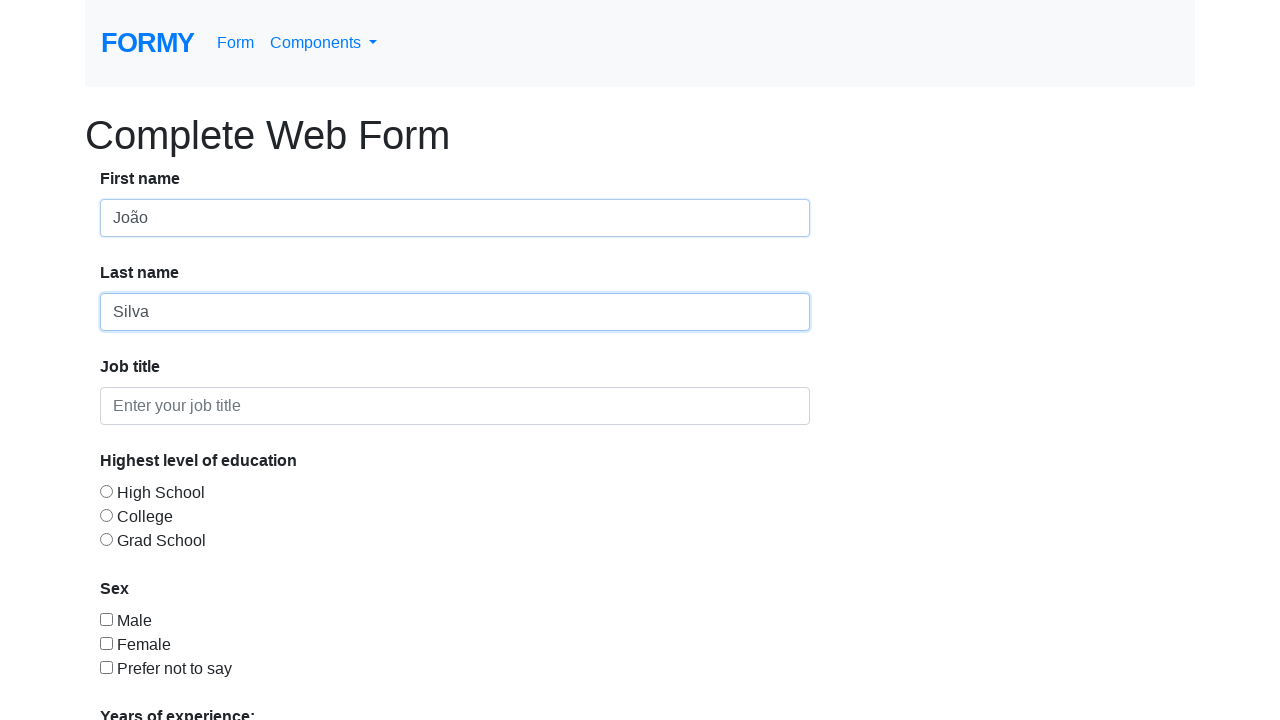

Filled job title field with 'QA Engineer' on #job-title
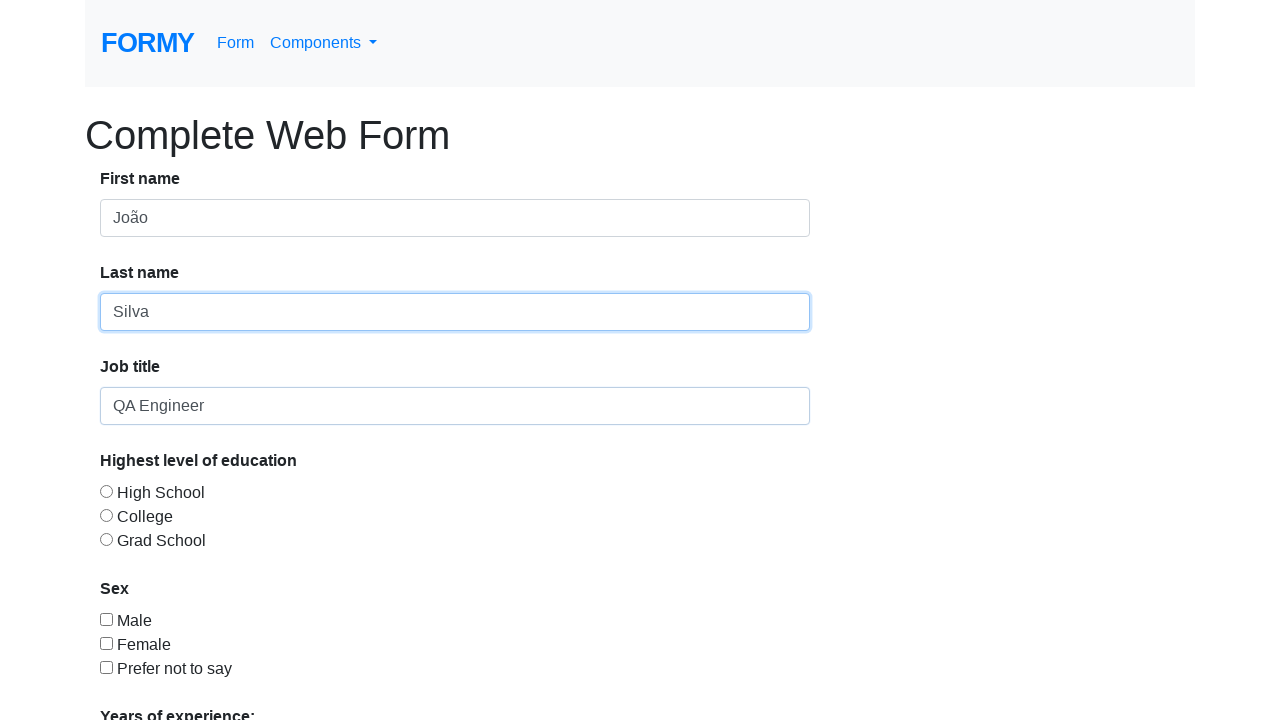

Selected education level radio button at (106, 515) on #radio-button-2
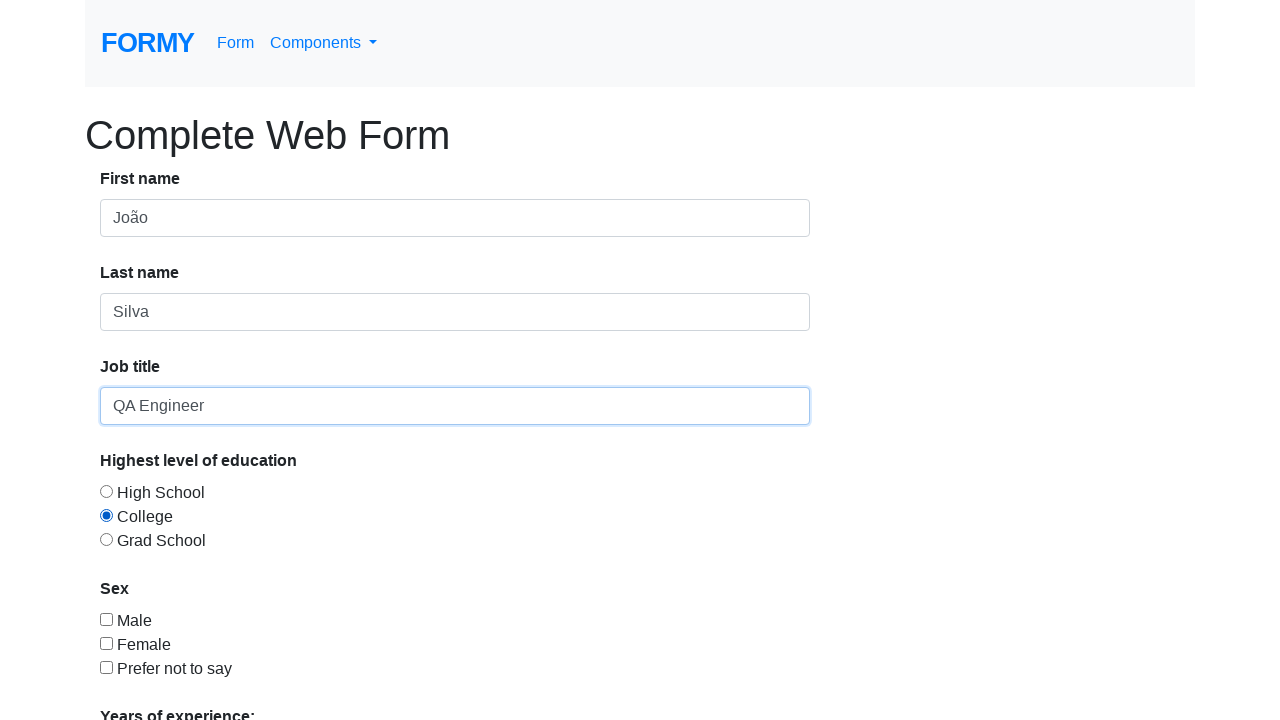

Selected sex checkbox at (106, 619) on #checkbox-1
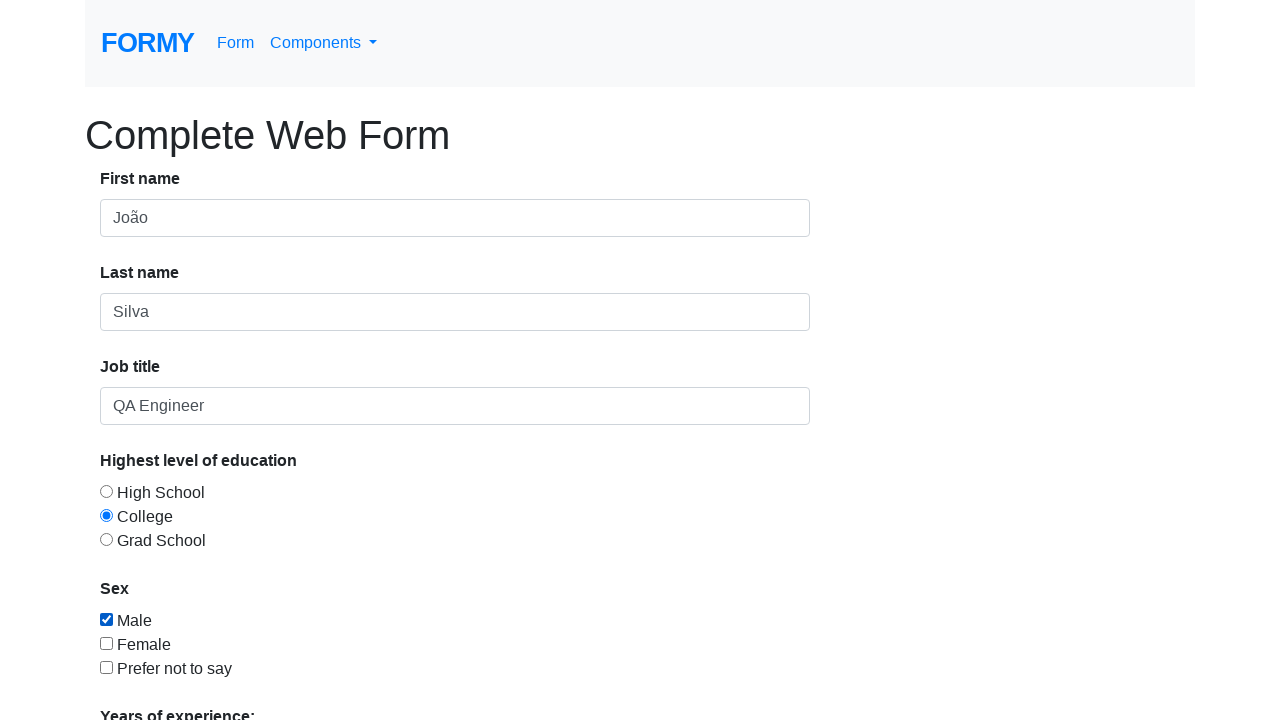

Selected '2-4' years of experience from dropdown on #select-menu
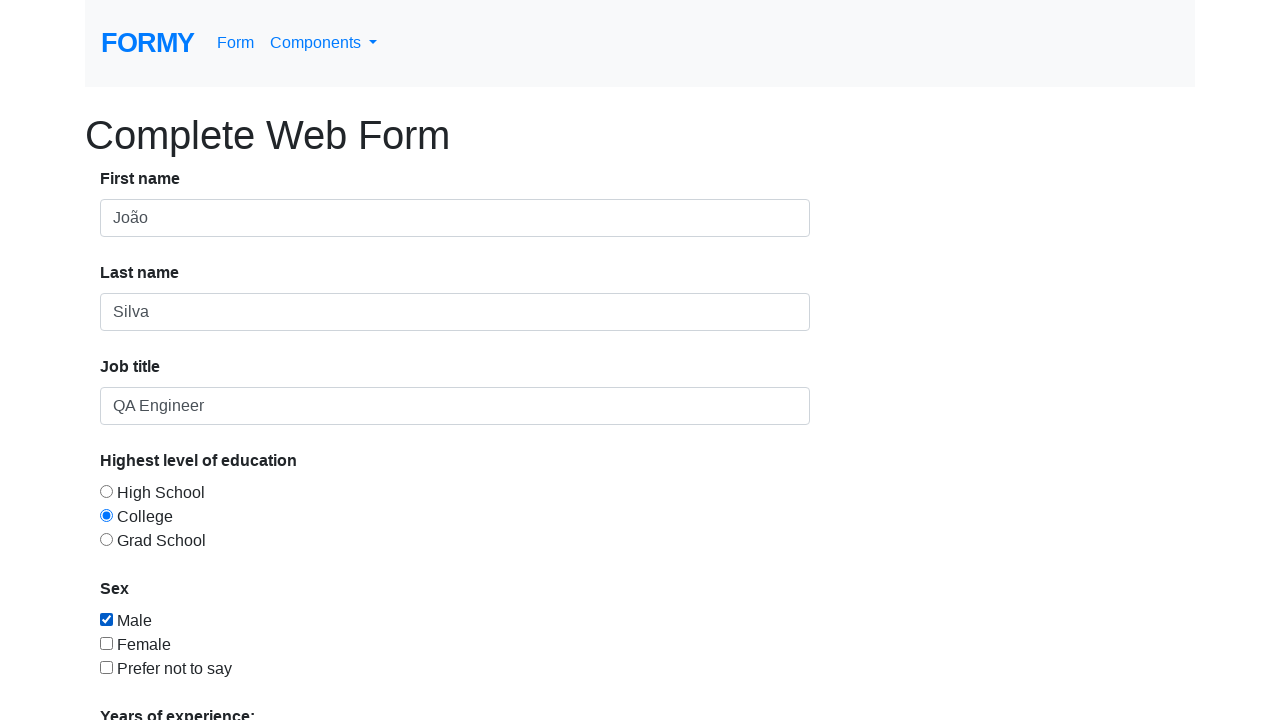

Filled date picker with '04/29/2025' on #datepicker
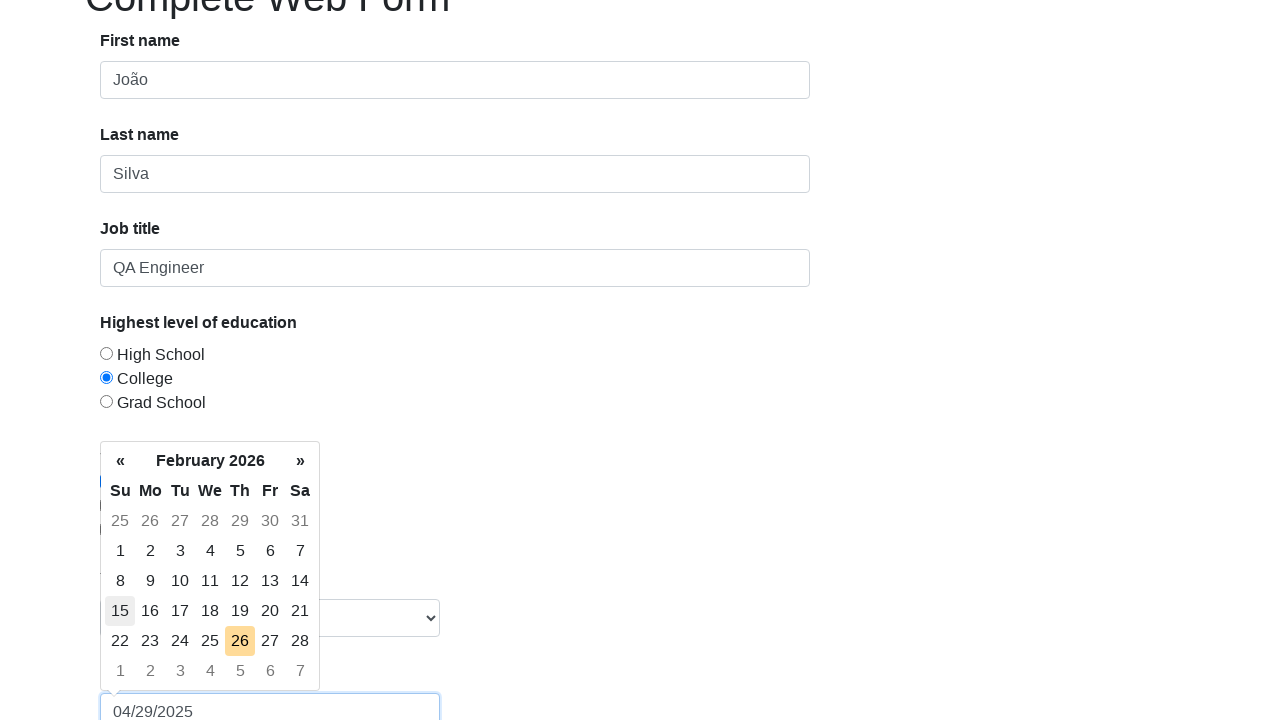

Clicked form submit button at (148, 680) on .btn.btn-lg.btn-primary
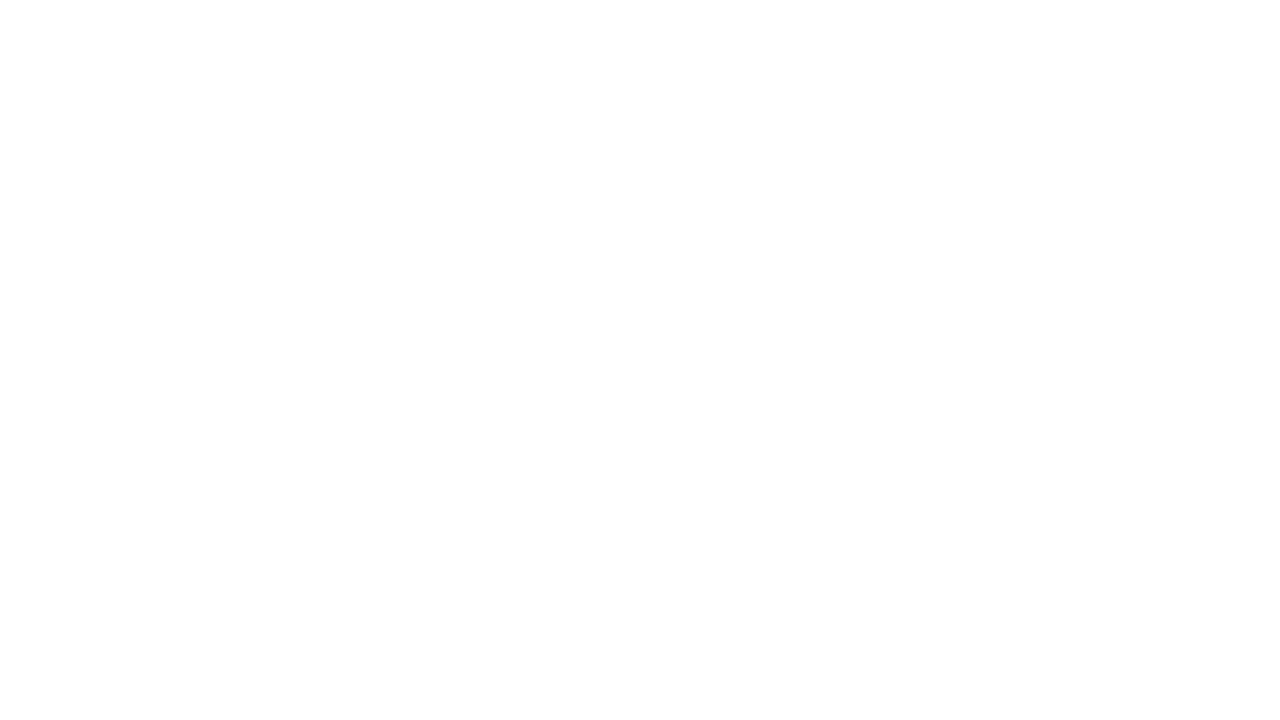

Form submission successful - success alert appeared
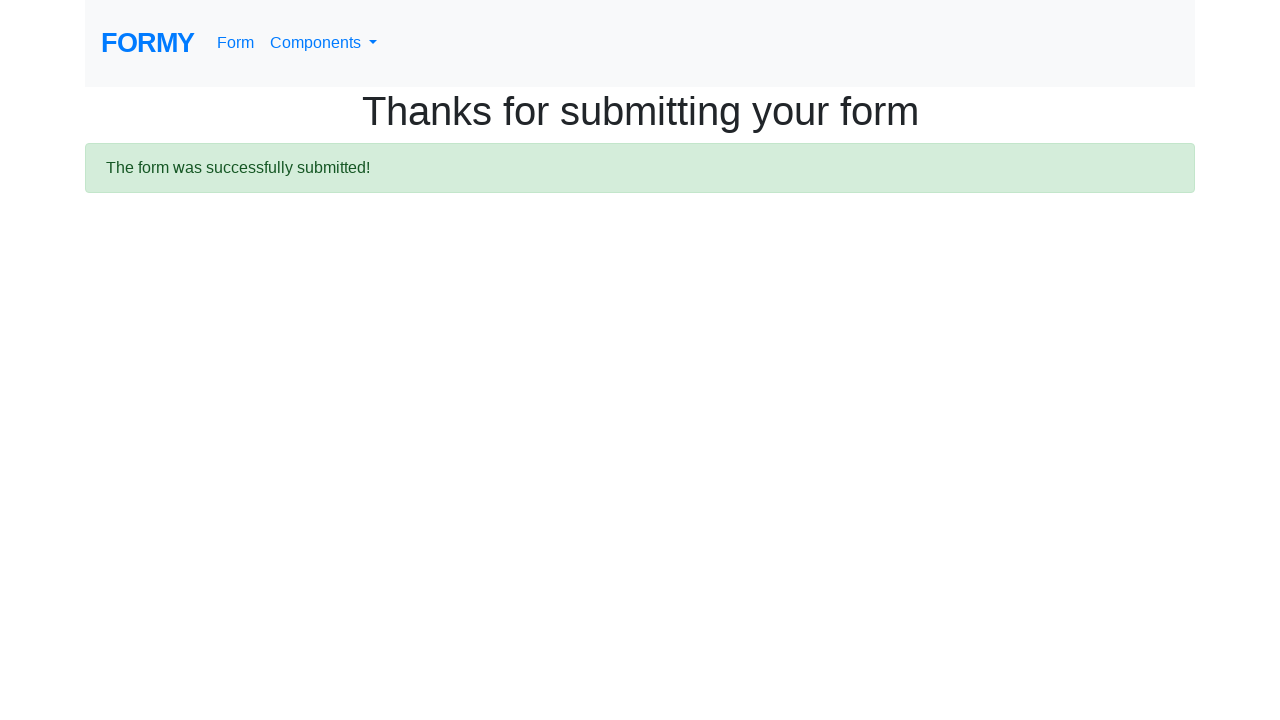

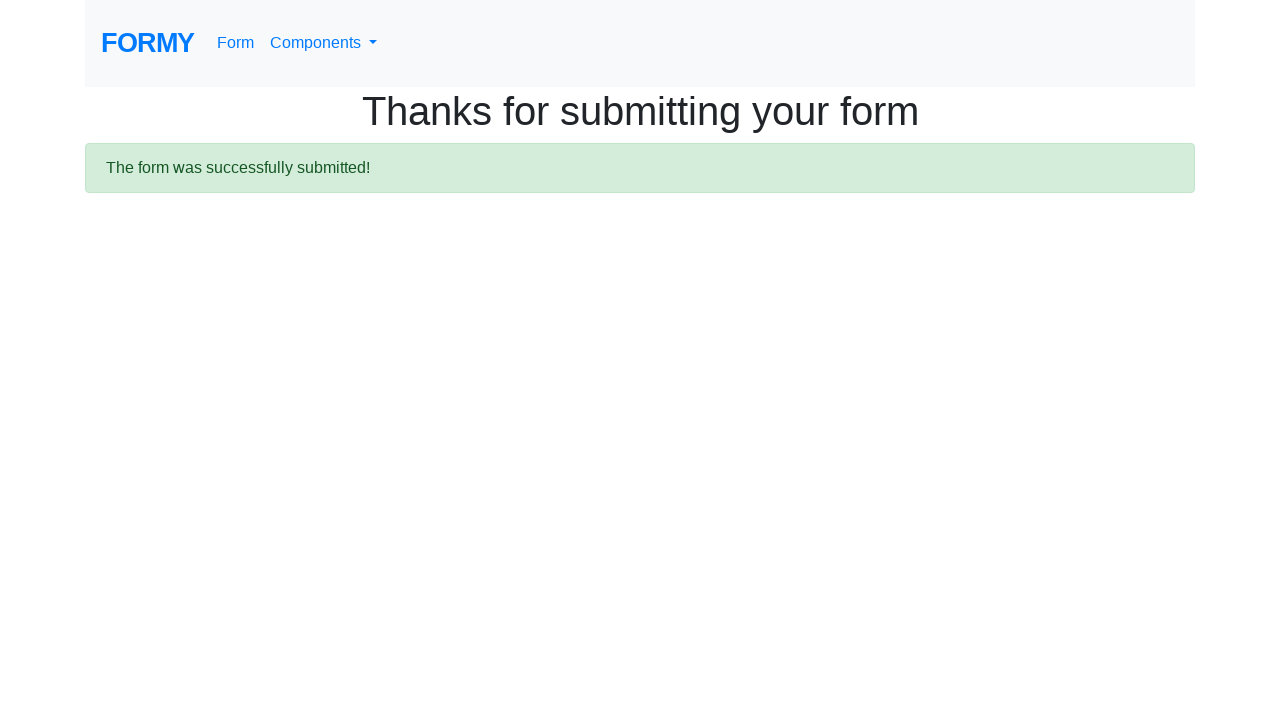